Tests browser navigation capabilities by visiting multiple pages and using back/forward browser controls

Starting URL: http://testfire.net

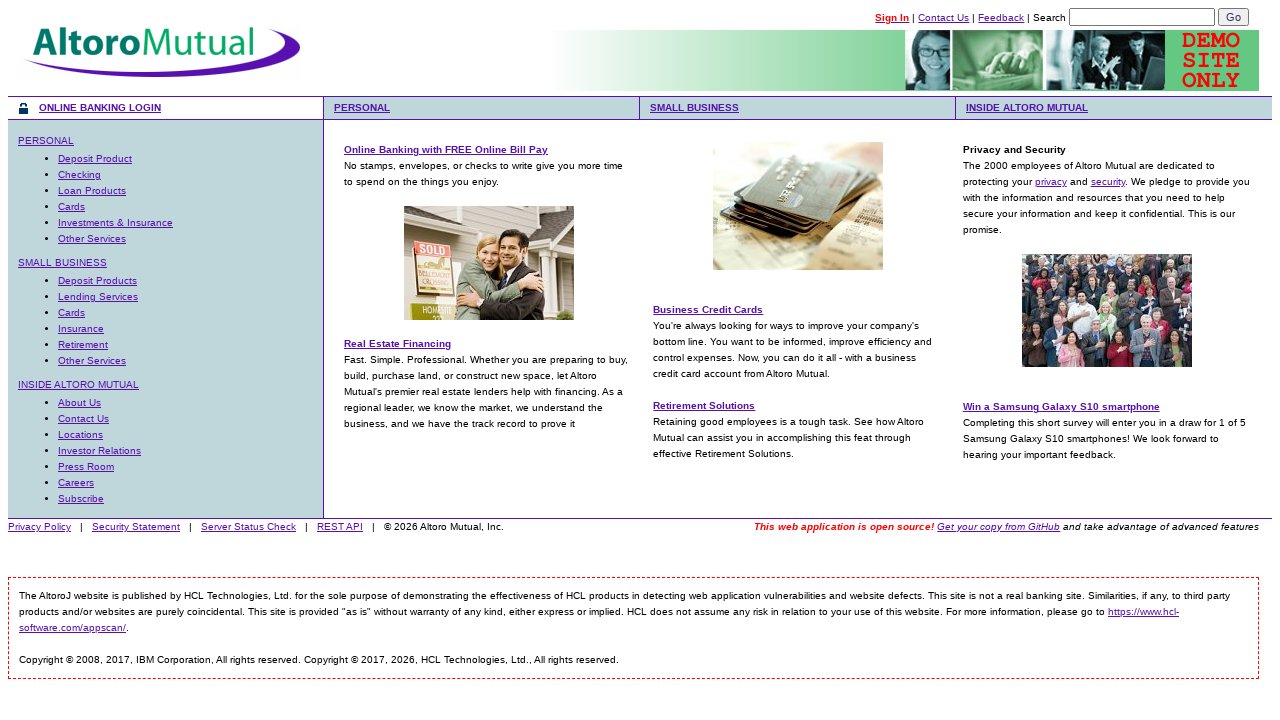

Navigated to login page at http://testfire.net/login.jsp
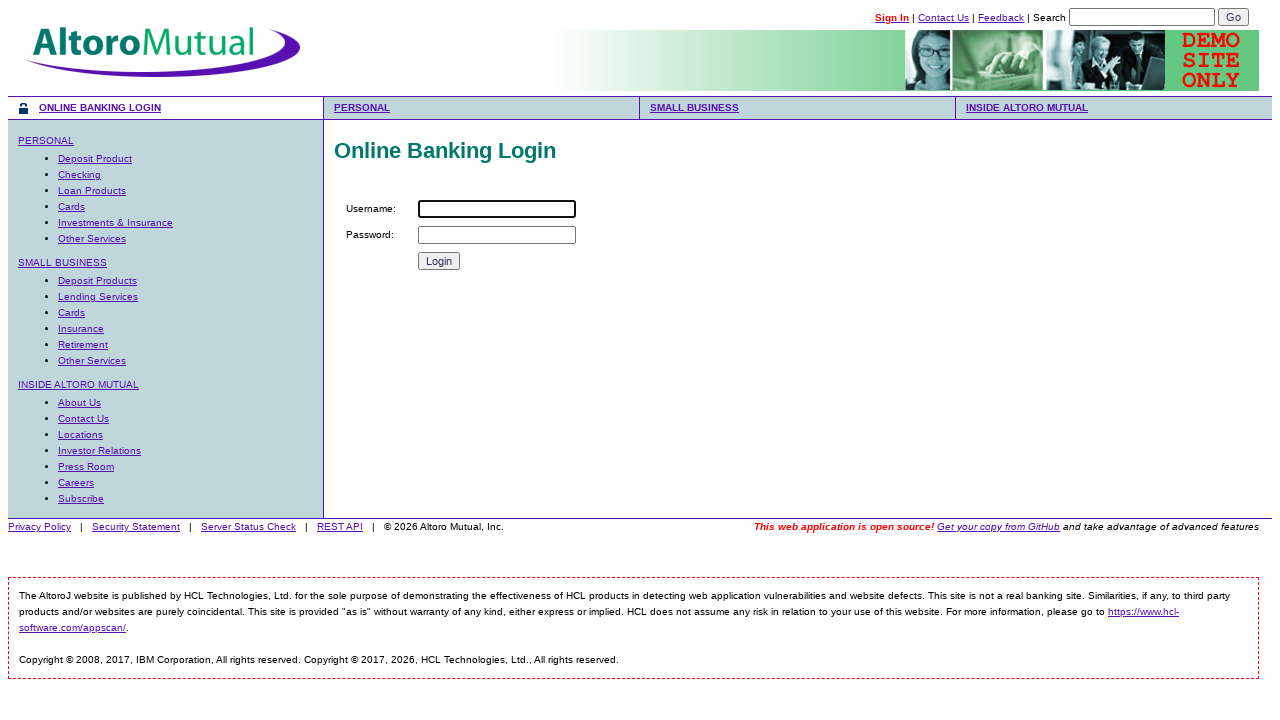

Navigated to personal content page at http://testfire.net/index.jsp?content=personal.htm
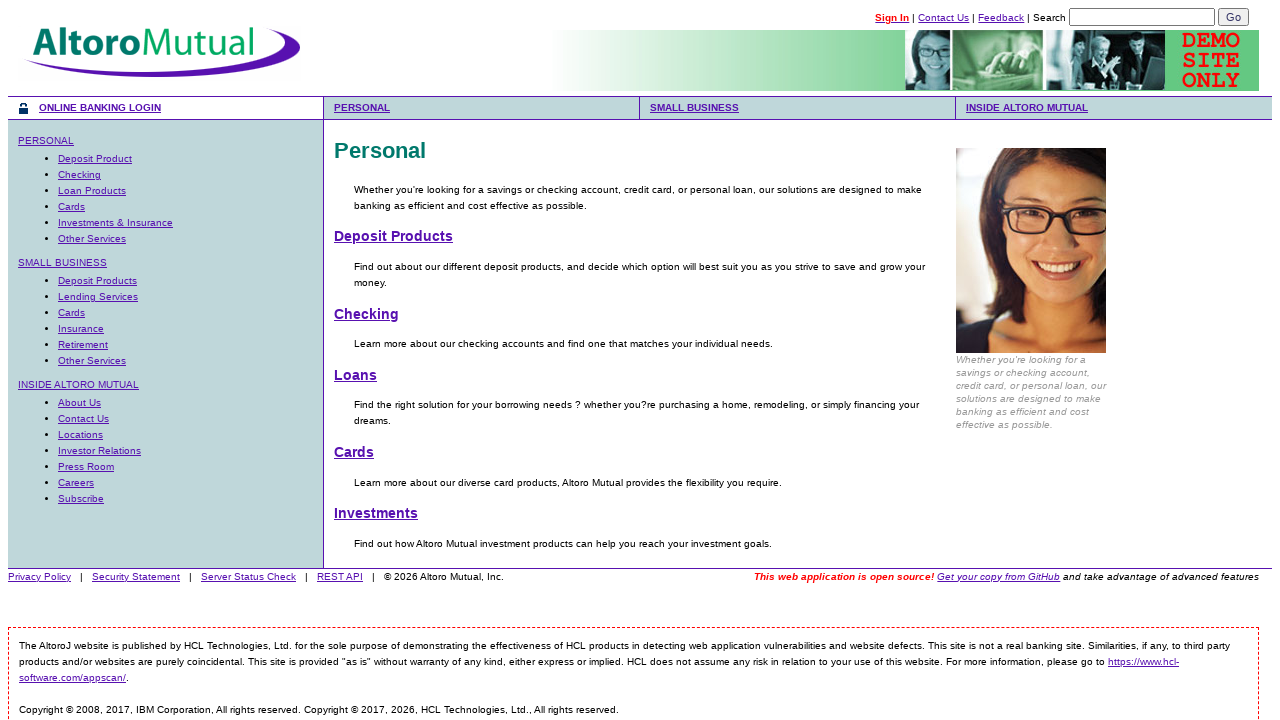

Used browser back button to navigate to previous page (login page)
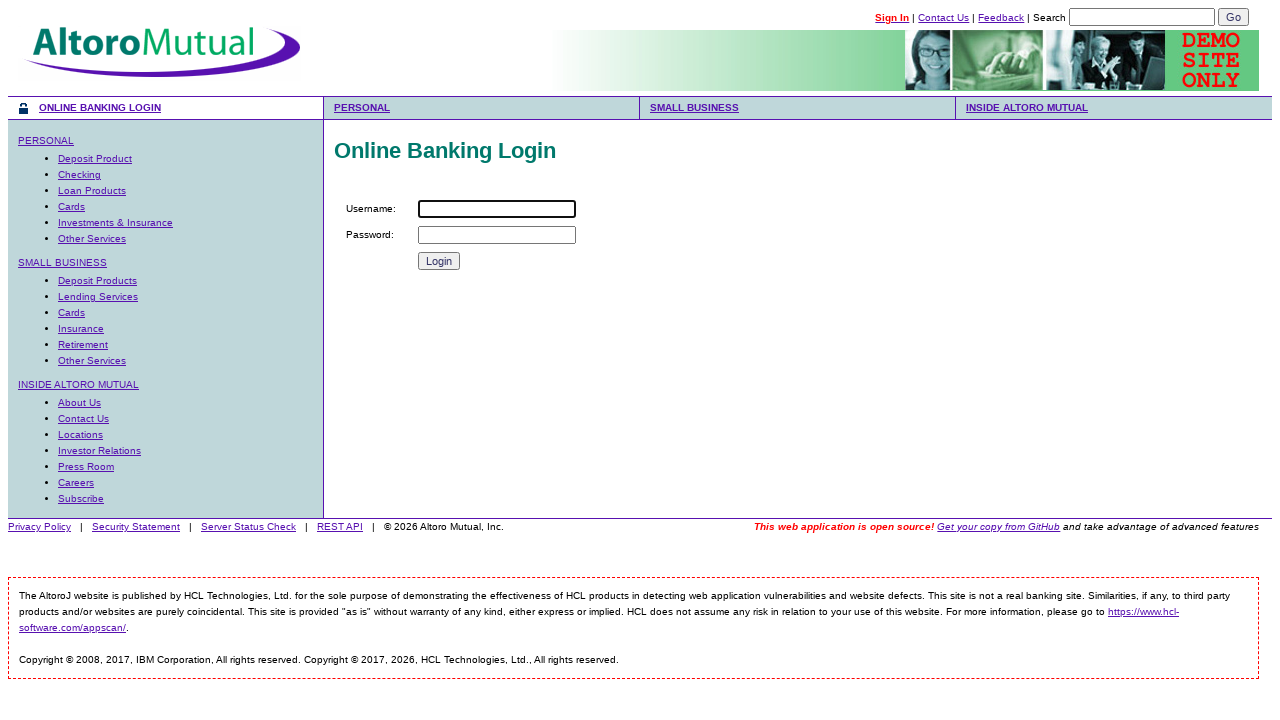

Used browser forward button to navigate to personal content page again
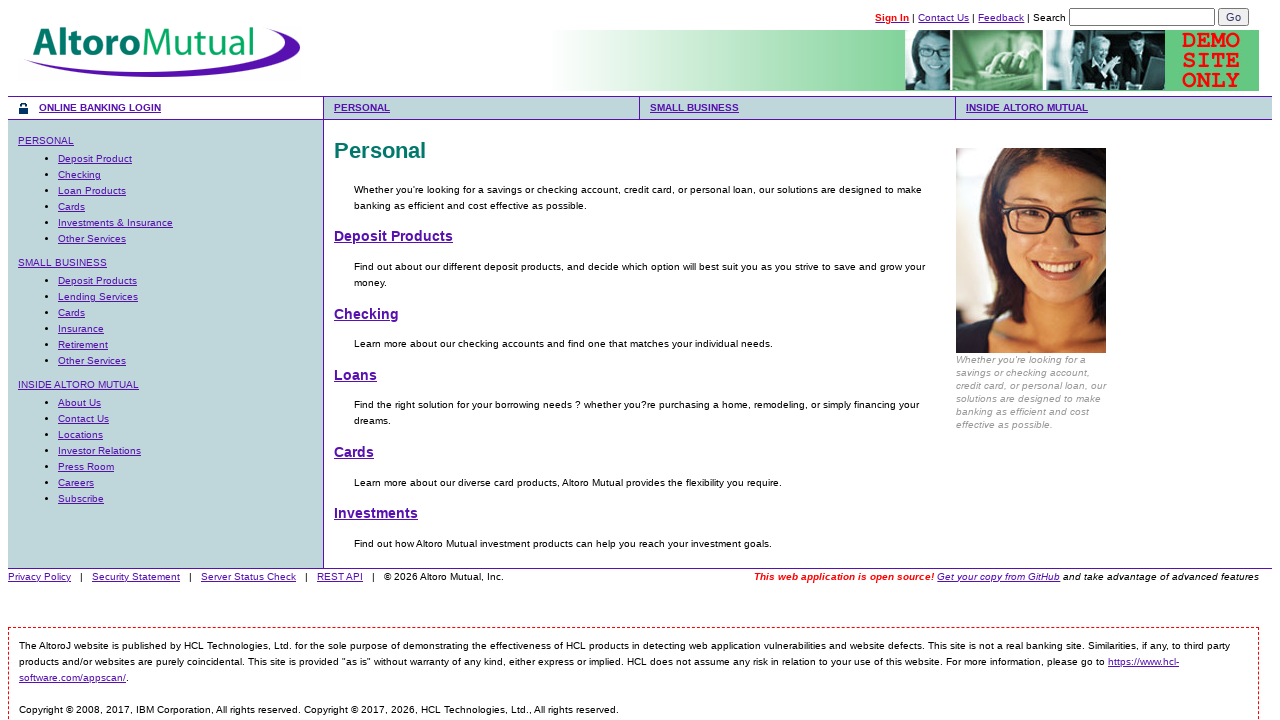

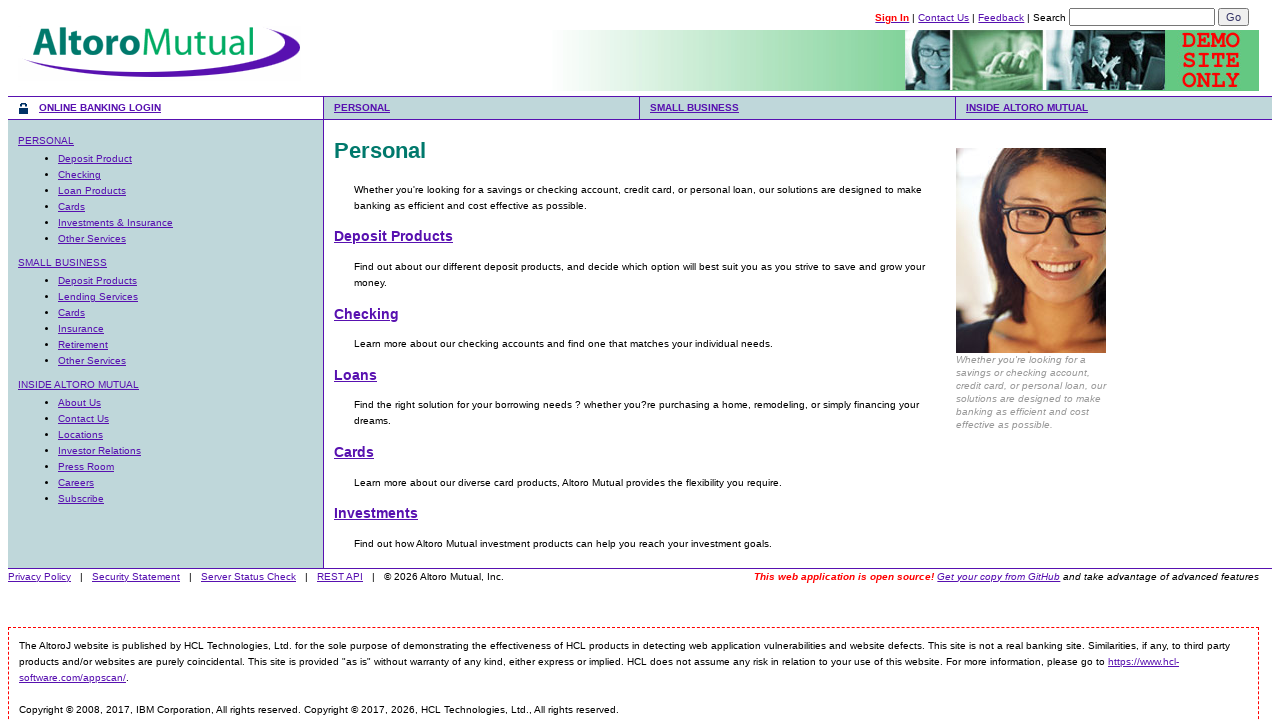